Tests checkbox functionality by verifying default states of two checkboxes, then clicking to toggle their selection states and verifying the changes.

Starting URL: https://practice.cydeo.com/checkboxes

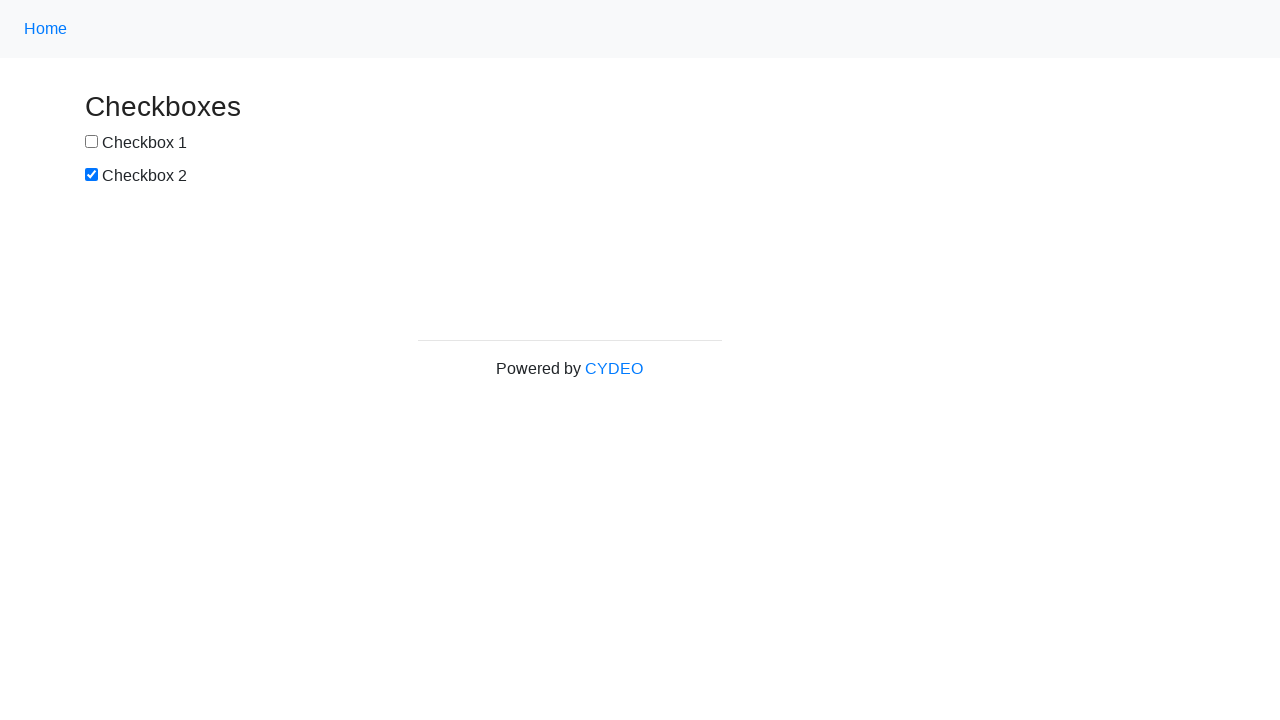

Located checkbox1 element
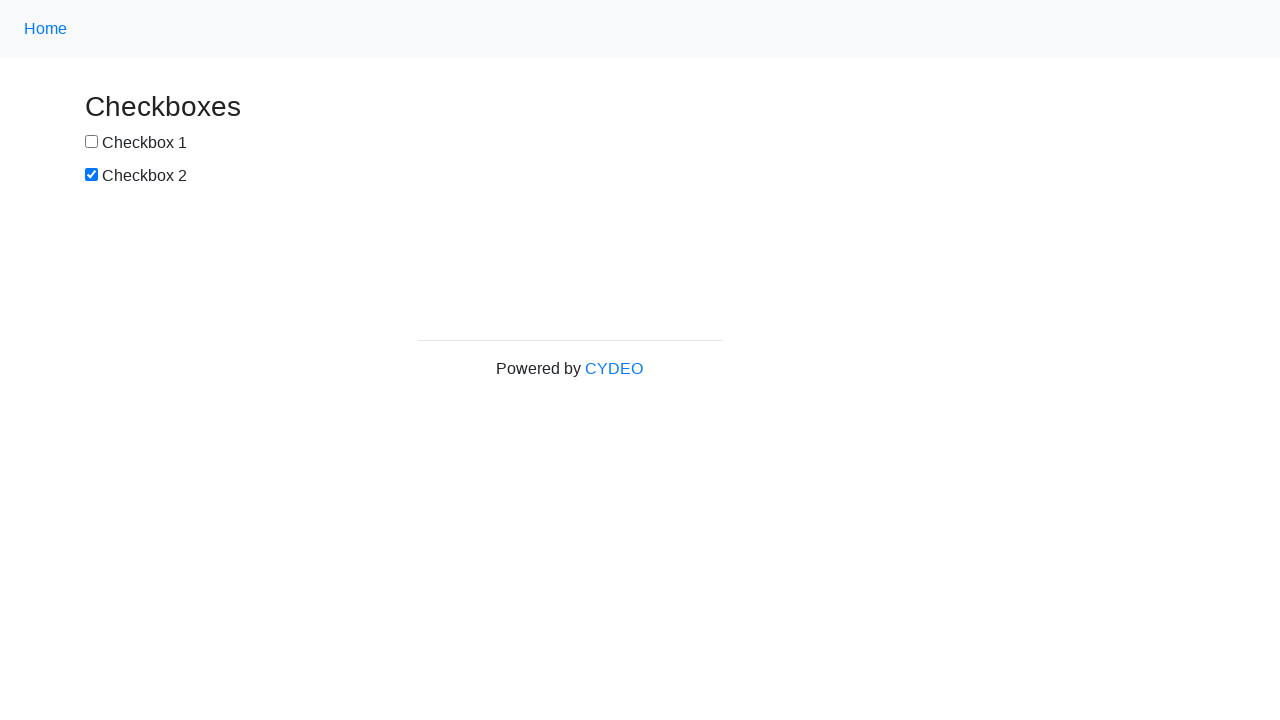

Located checkbox2 element
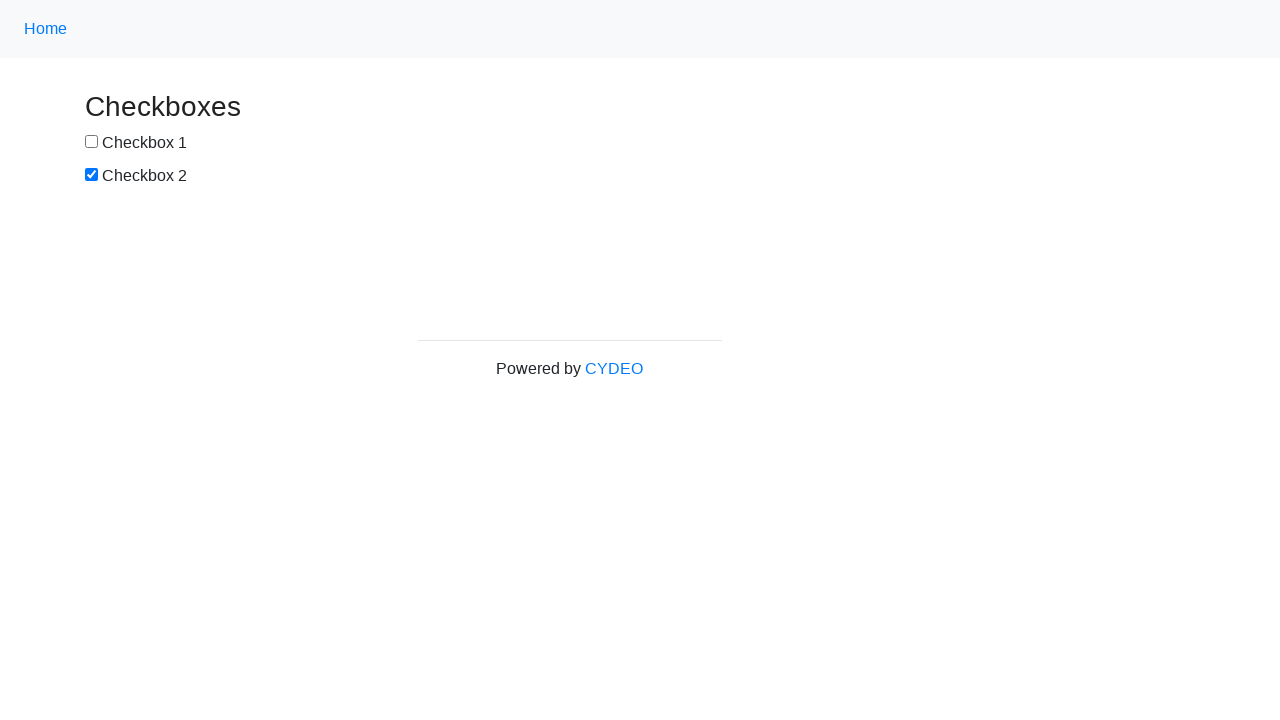

Verified checkbox1 is NOT selected by default
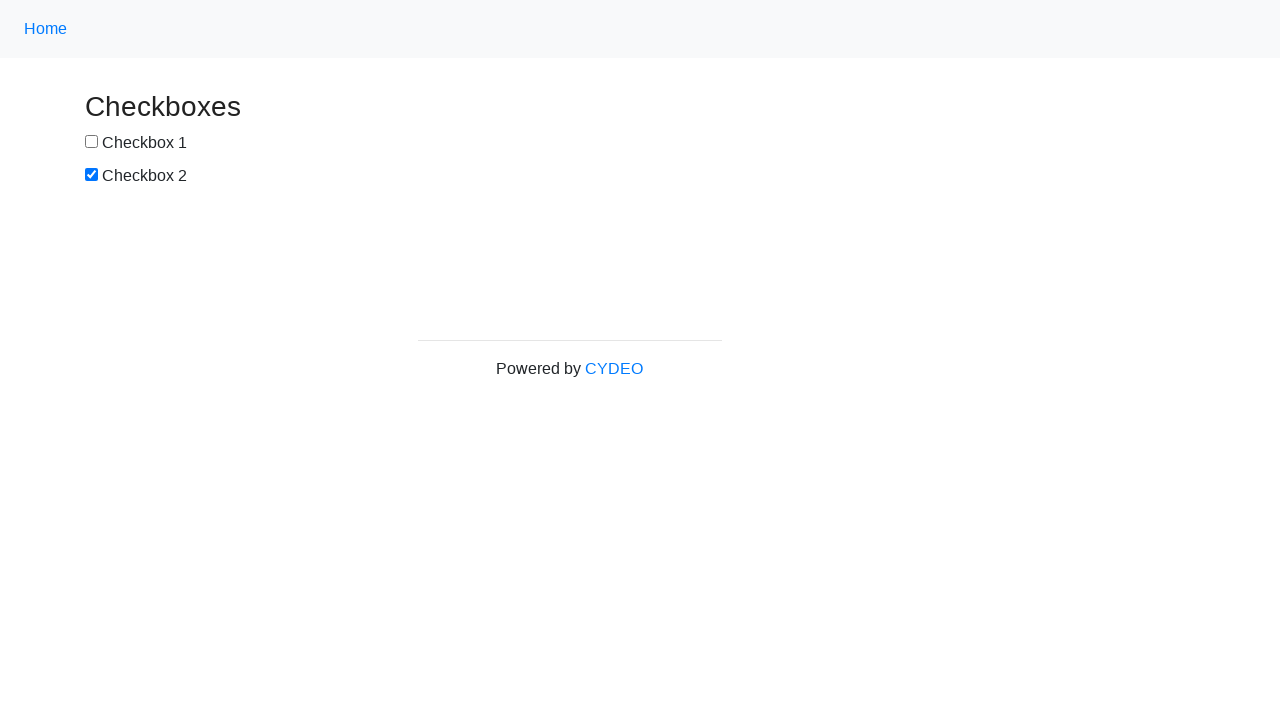

Verified checkbox2 IS selected by default
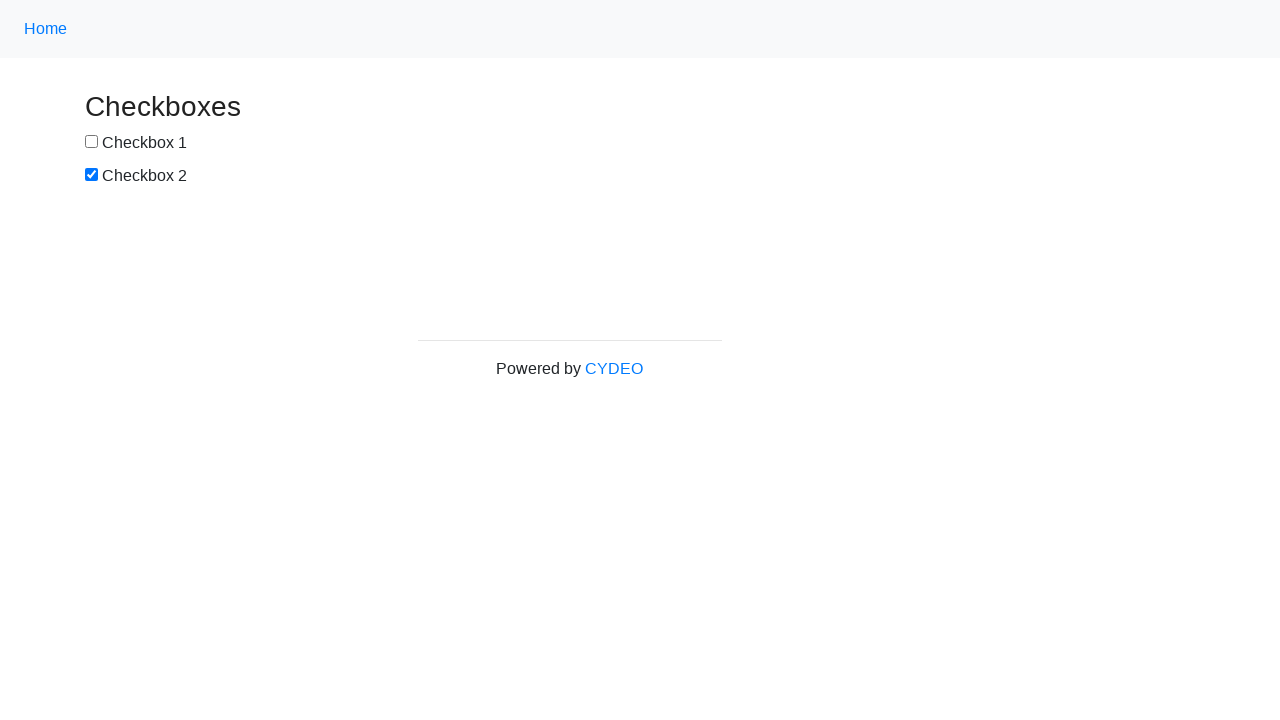

Clicked checkbox1 to select it at (92, 142) on input[name='checkbox1']
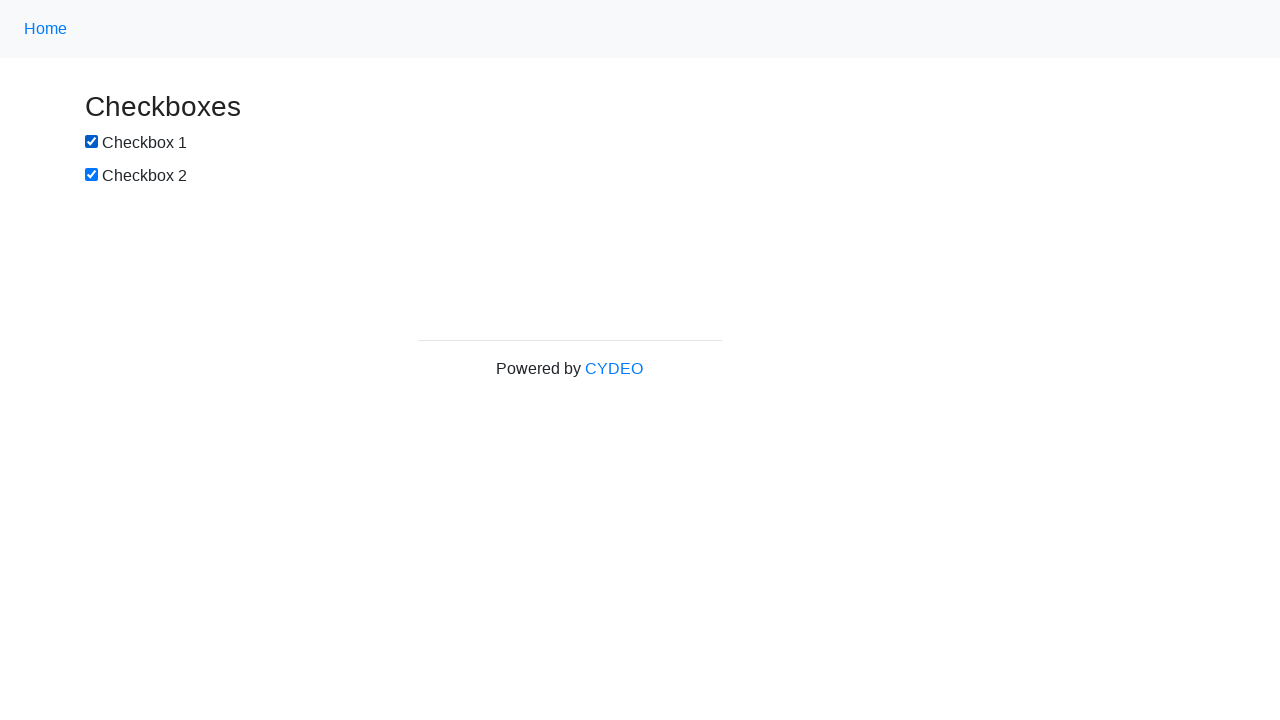

Clicked checkbox2 to deselect it at (92, 175) on input[name='checkbox2']
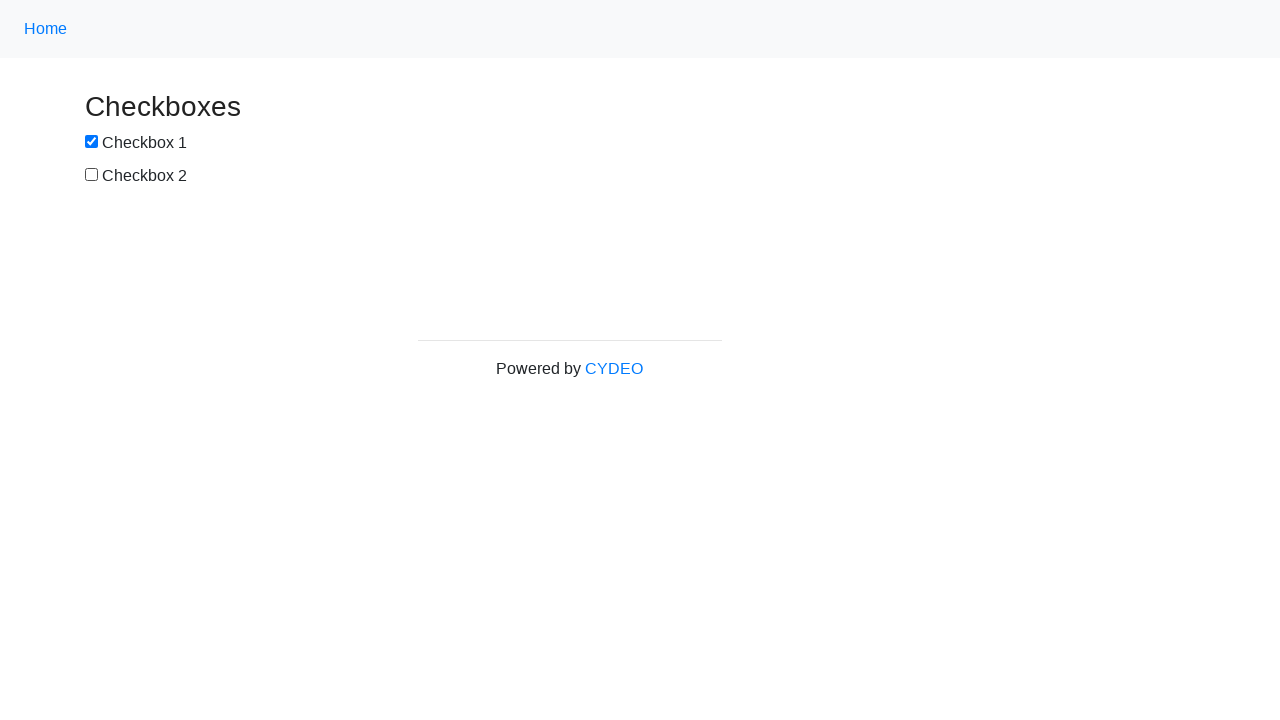

Verified checkbox1 is now selected after clicking
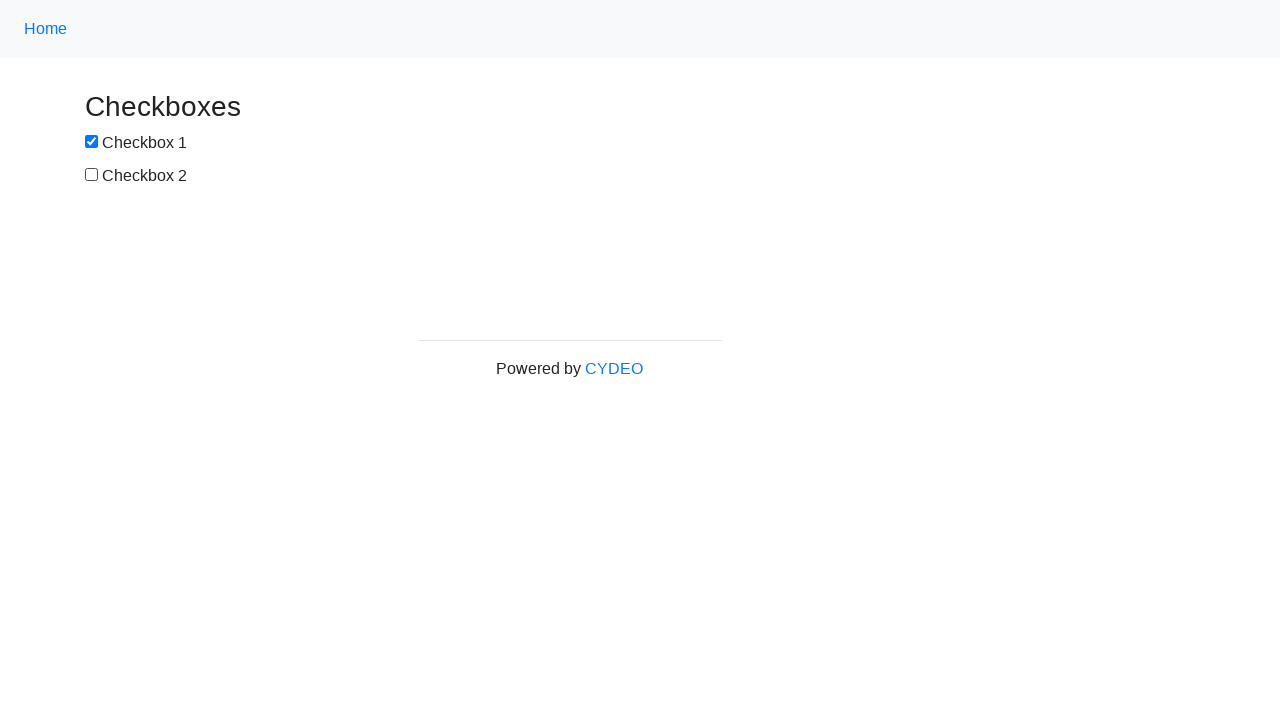

Verified checkbox2 is now NOT selected after clicking
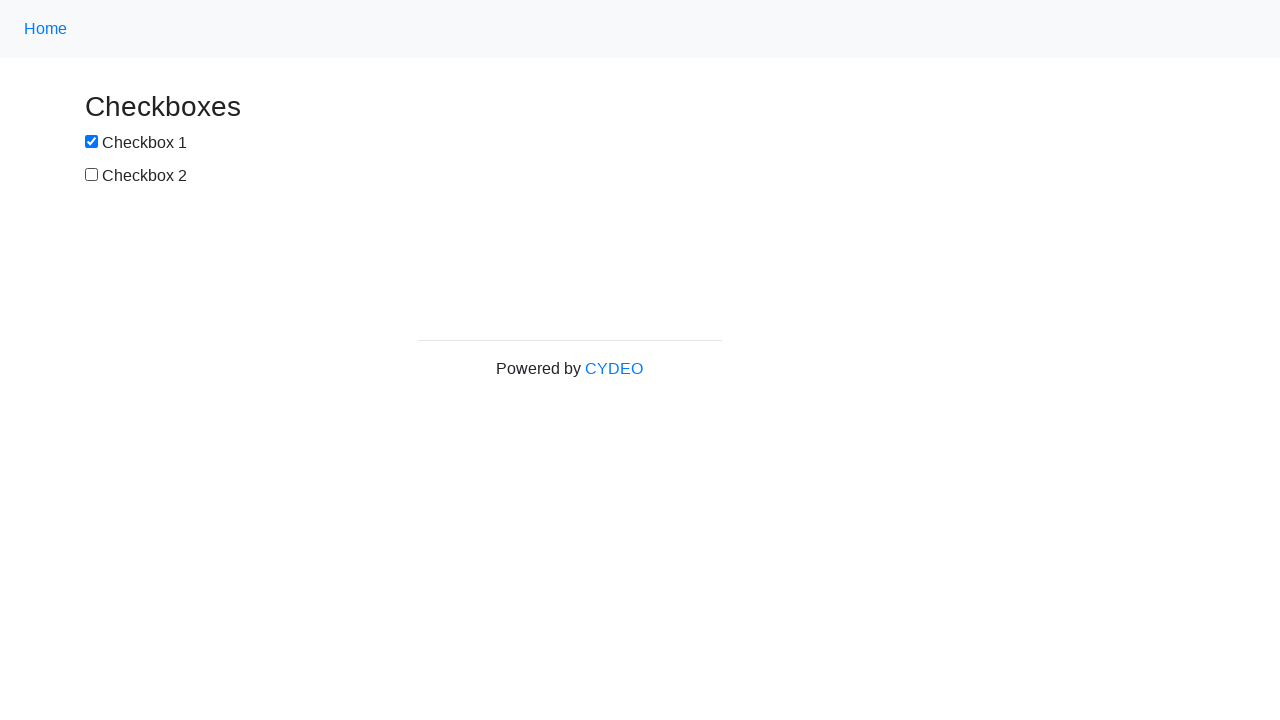

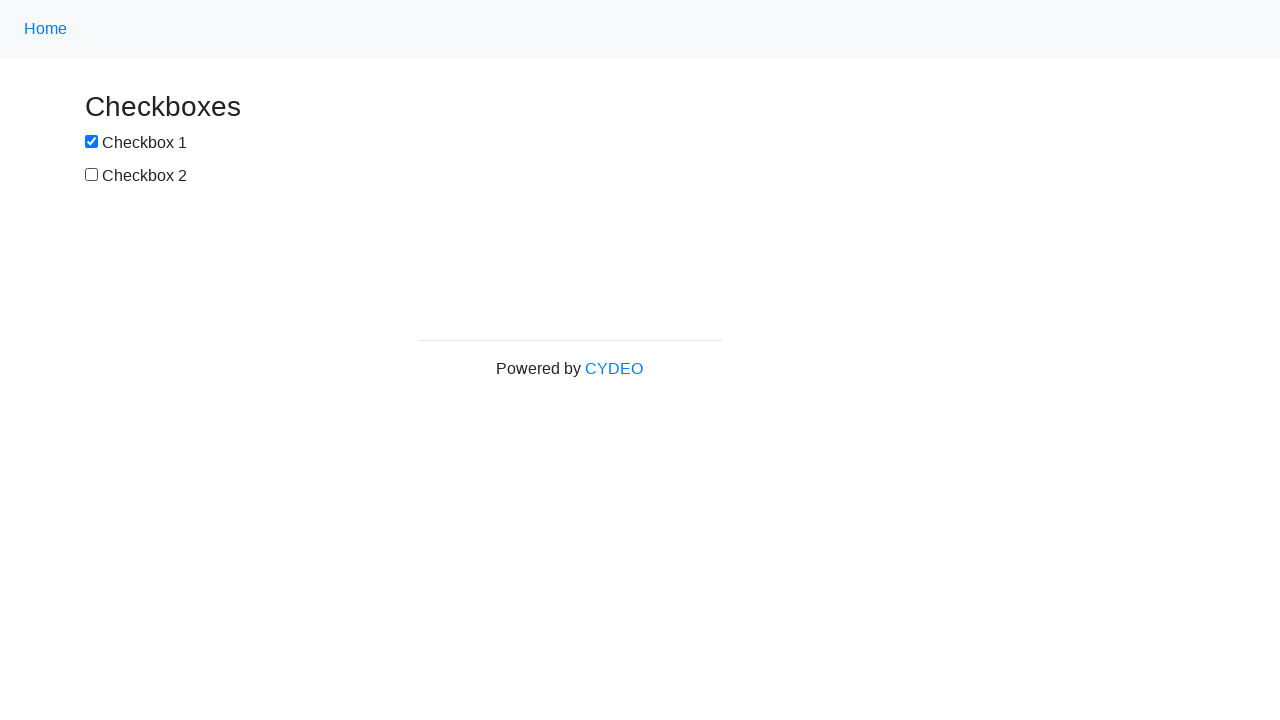